Opens a date picker calendar widget and verifies that the calendar UI becomes visible after clicking on the date picker input field.

Starting URL: http://seleniumpractise.blogspot.com/2016/08/how-to-handle-calendar-in-selenium.html

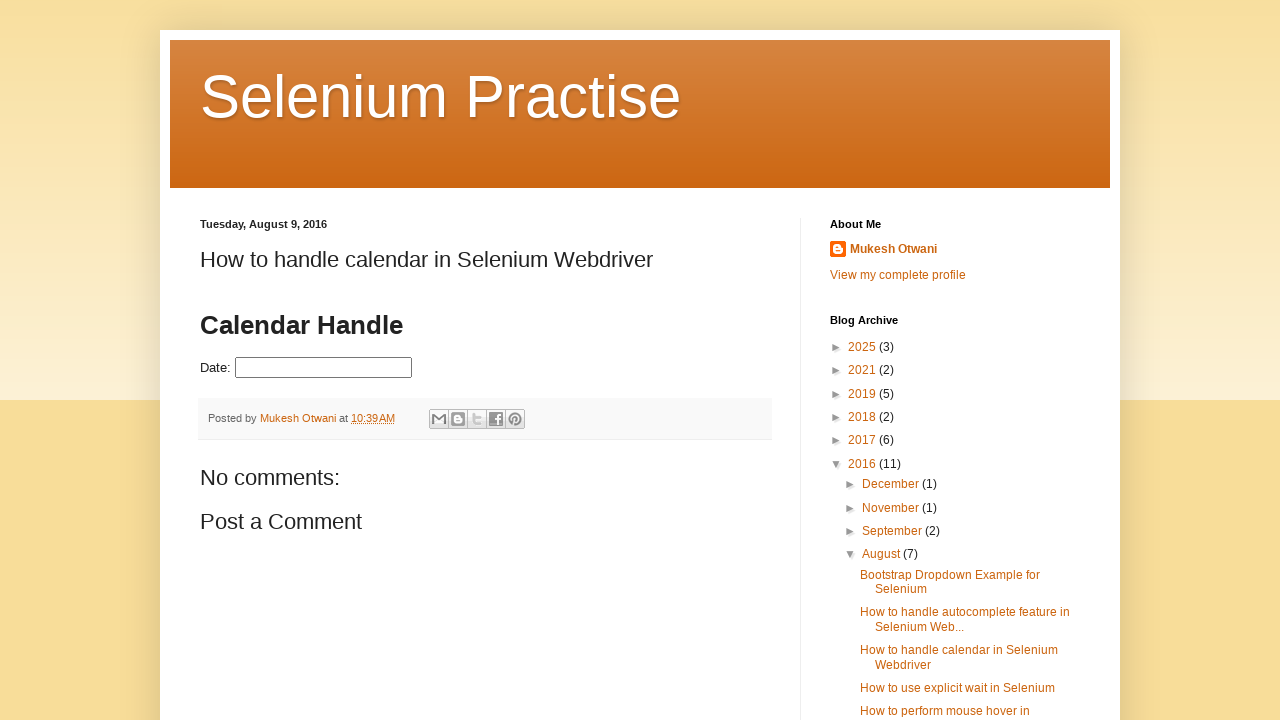

Clicked on date picker input field to open calendar at (324, 368) on #datepicker
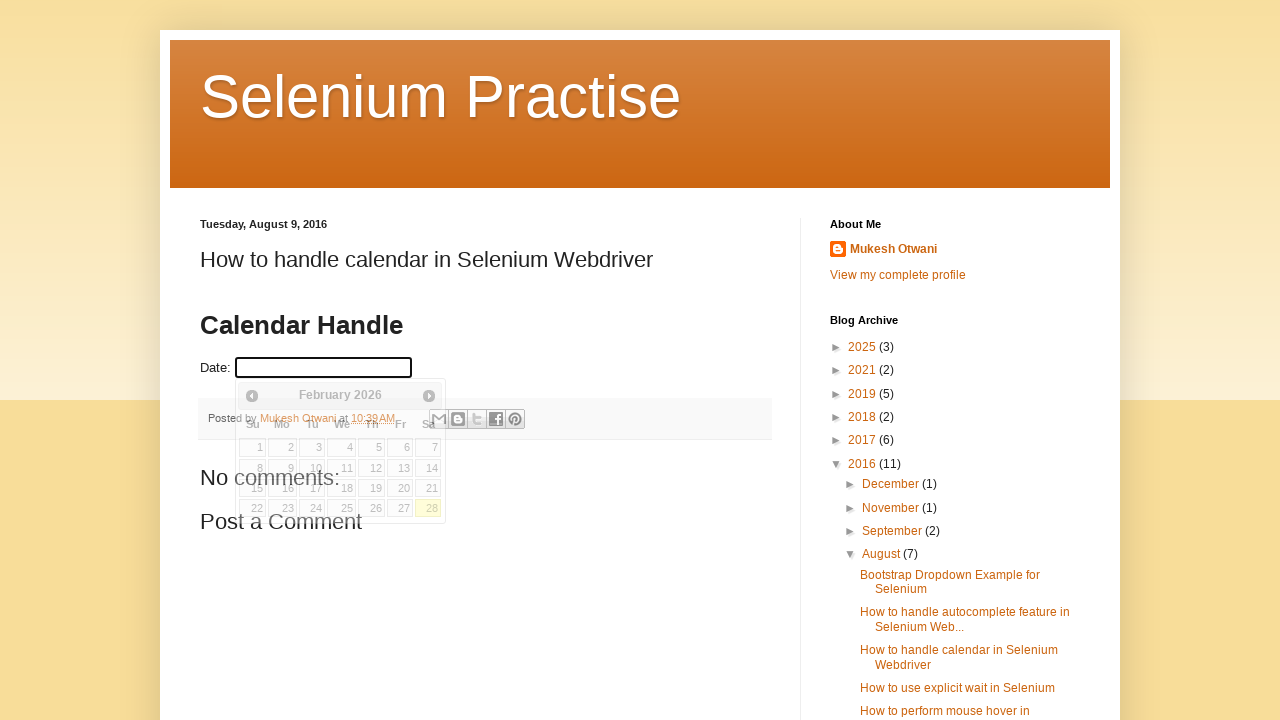

Calendar widget became visible after clicking date picker
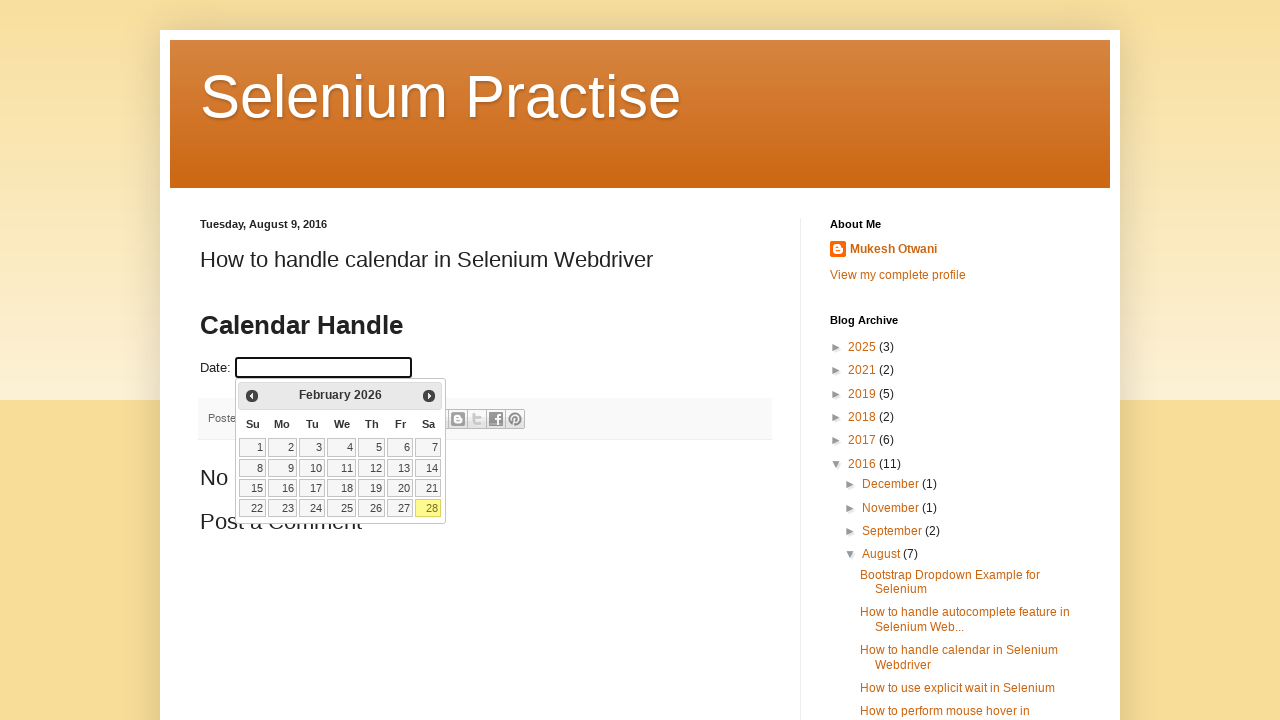

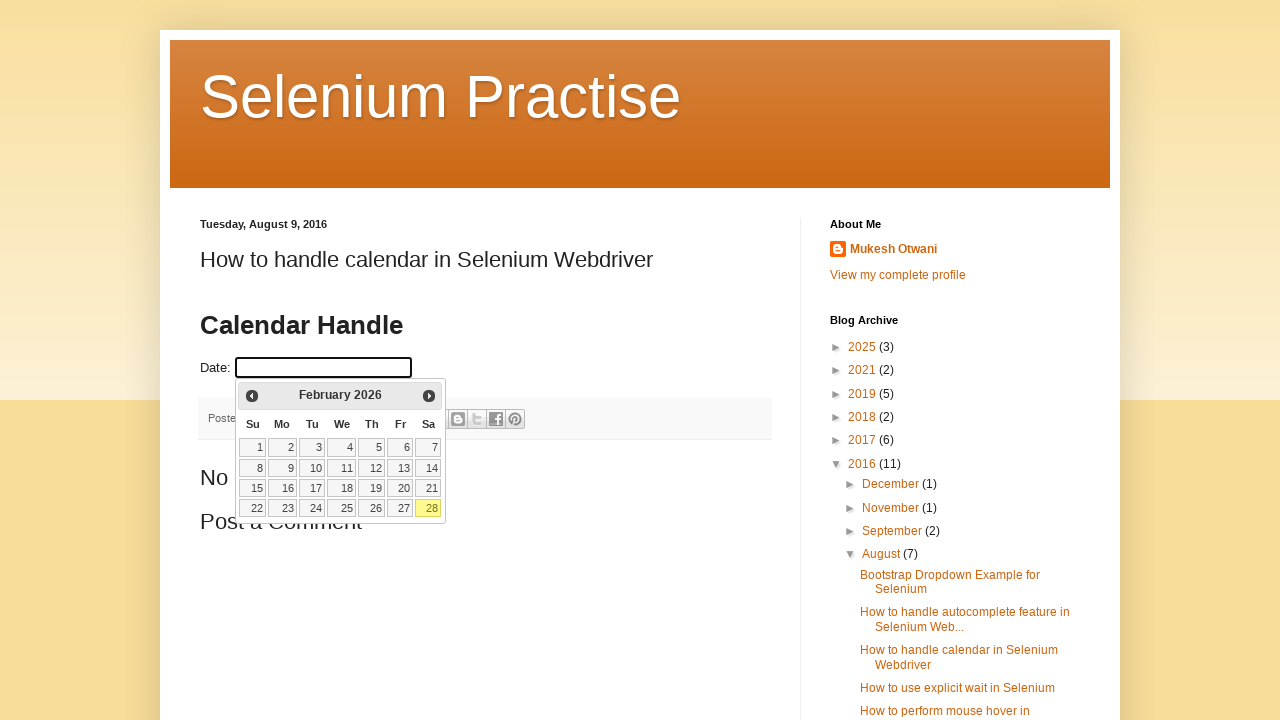